Tests radio button selection functionality in W3Schools HTML editor by switching to an iframe and clicking a JavaScript radio button option

Starting URL: https://www.w3schools.com/html/tryit.asp?filename=tryhtml_form_radio

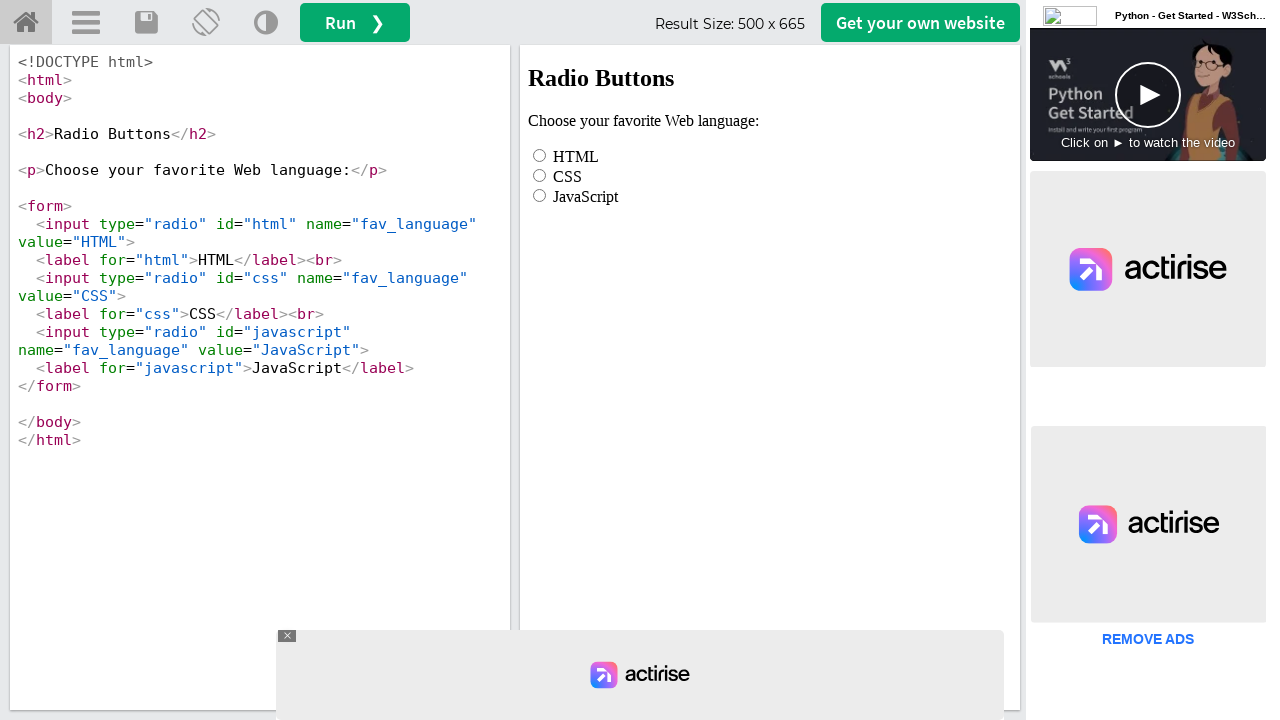

Waited for and located the iframe element with id 'iframeResult'
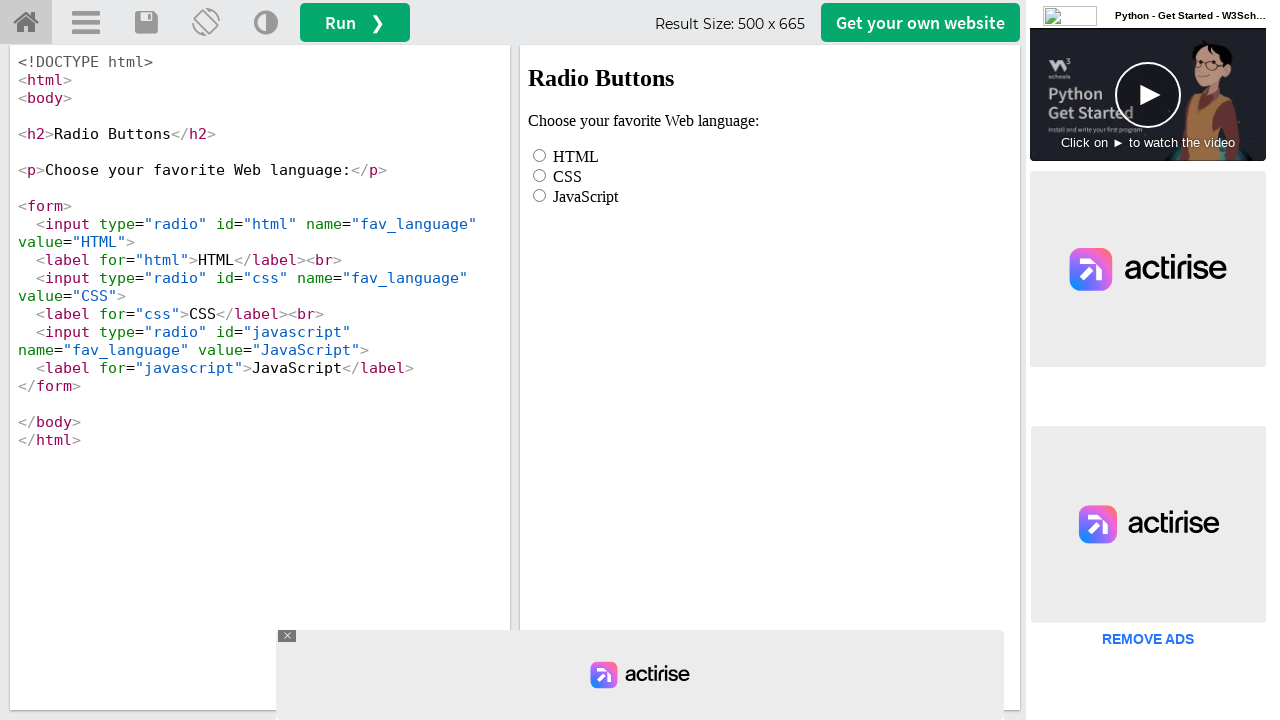

Switched to iframe content frame
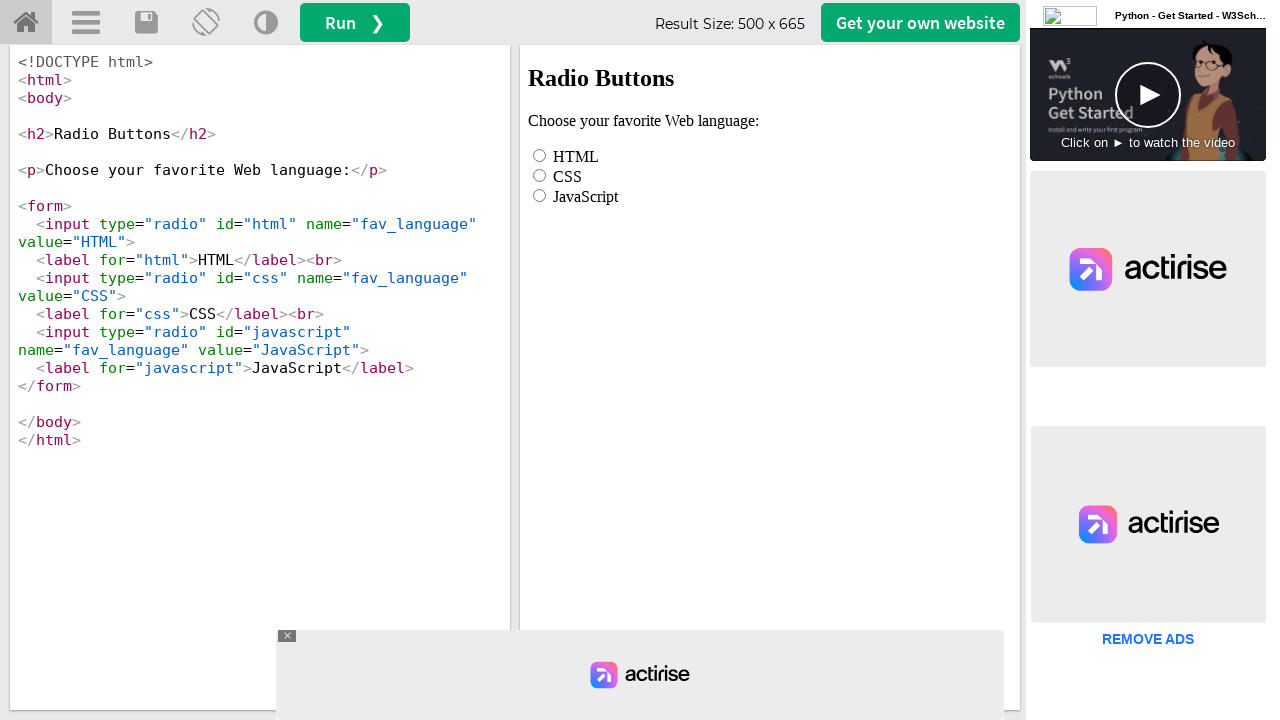

Located the JavaScript radio button element
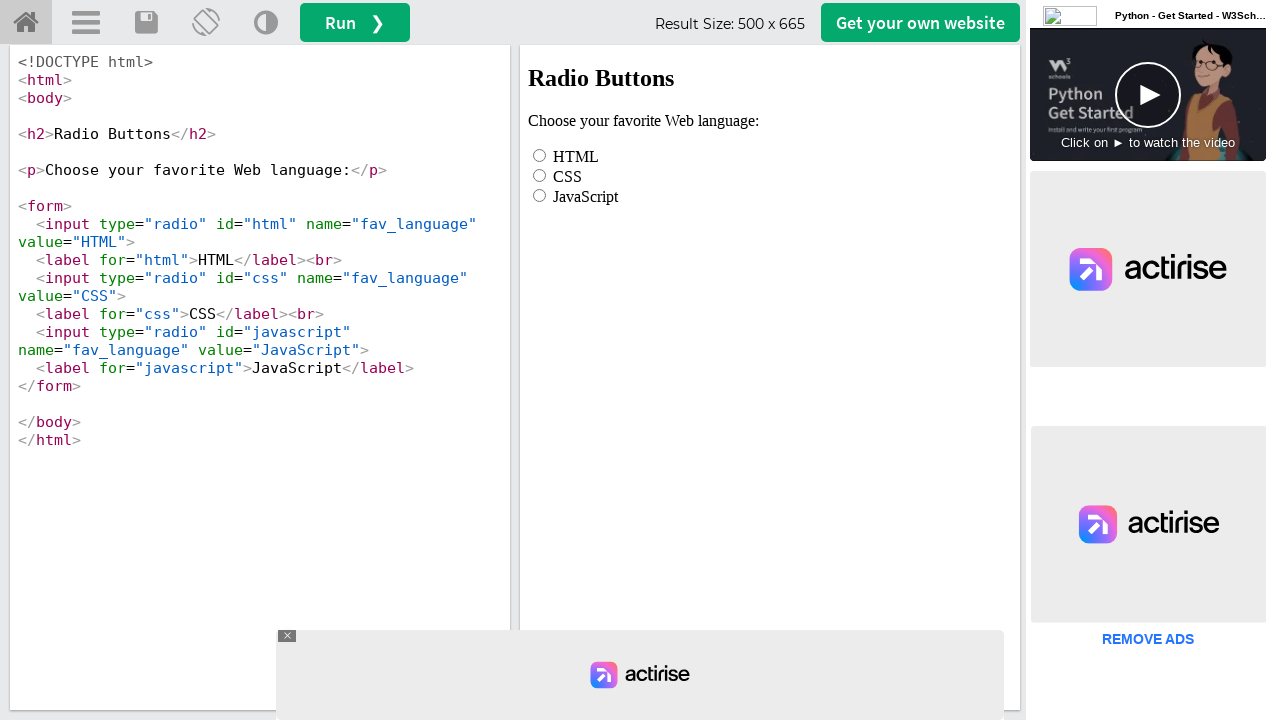

Scrolled JavaScript radio button into view
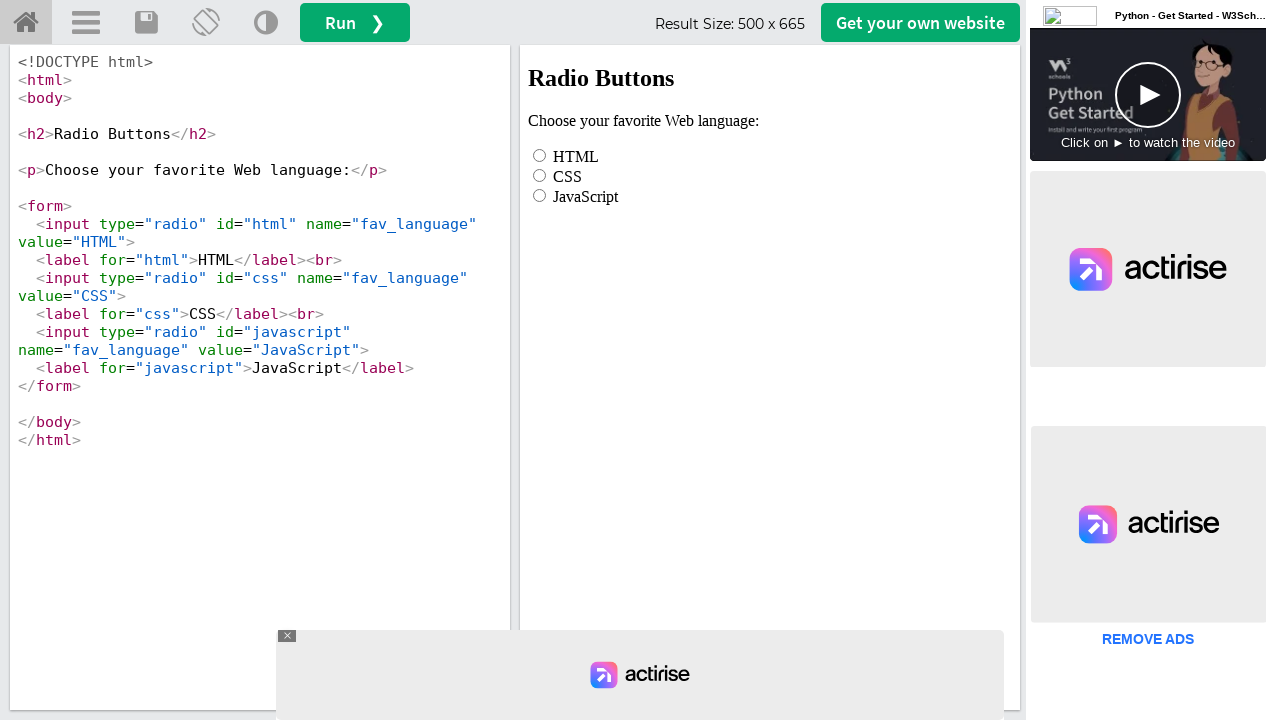

Checked radio button state before click: False
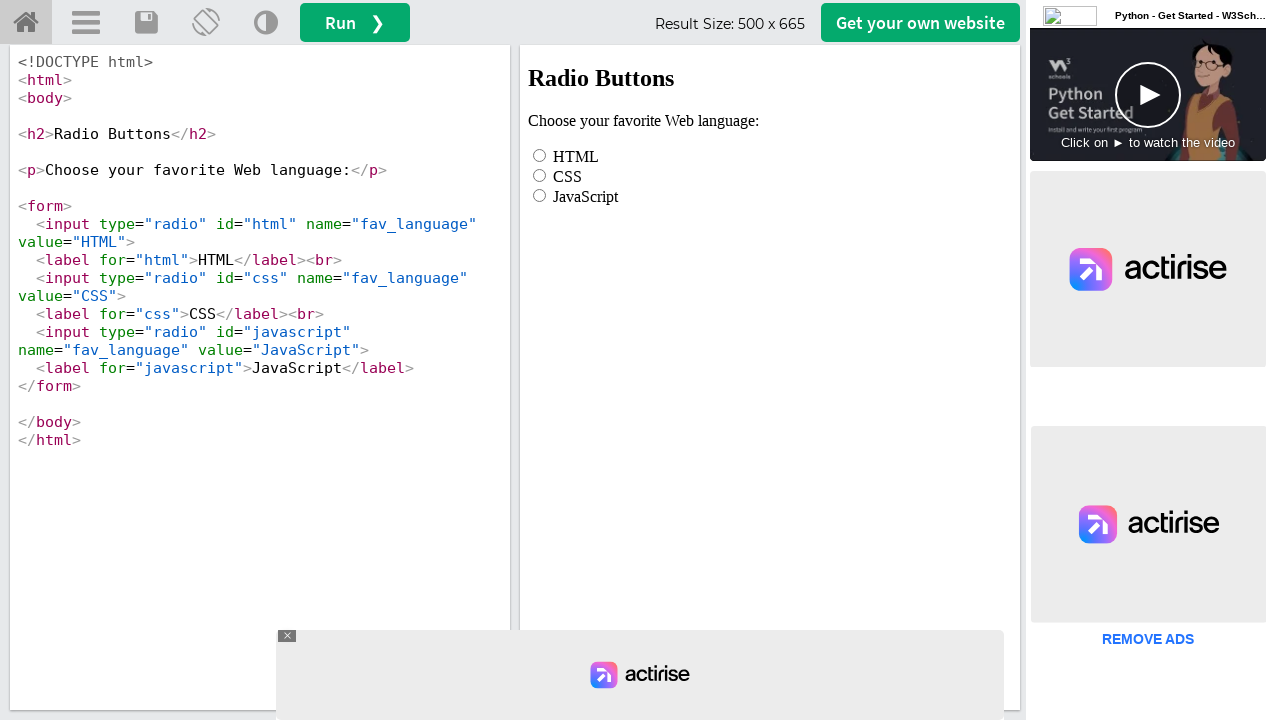

Clicked the JavaScript radio button
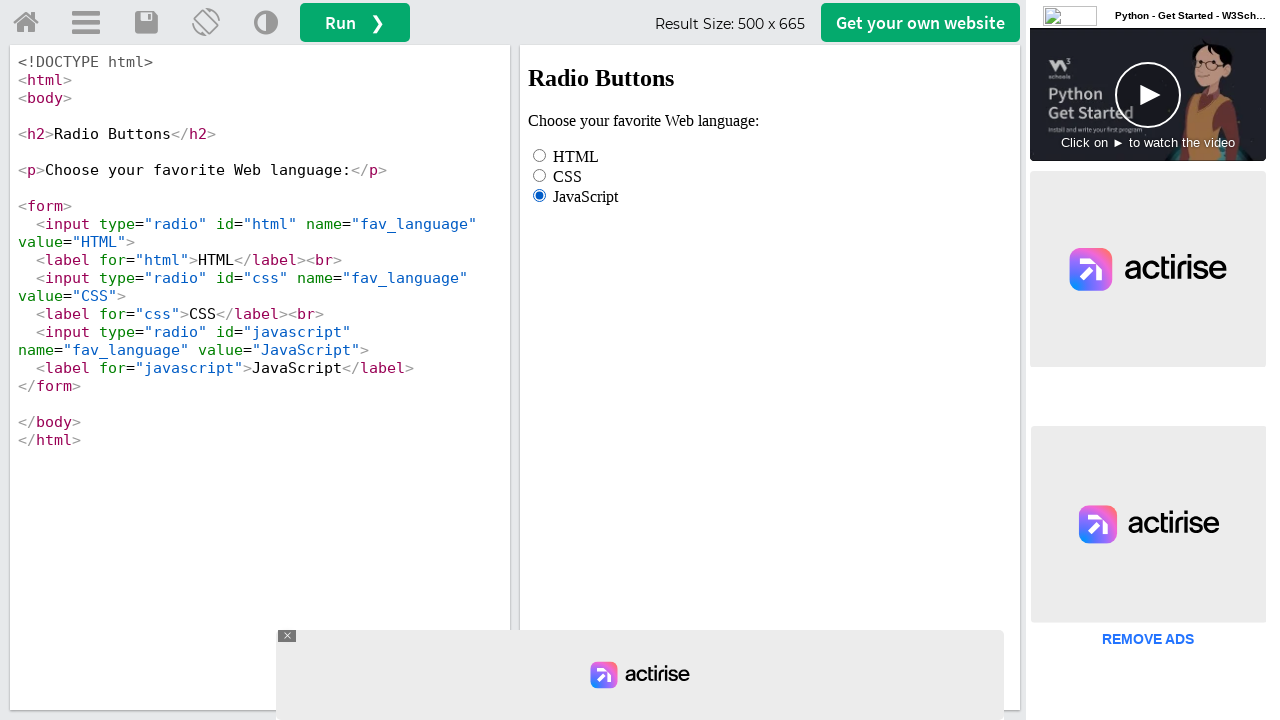

Checked radio button state after click: True
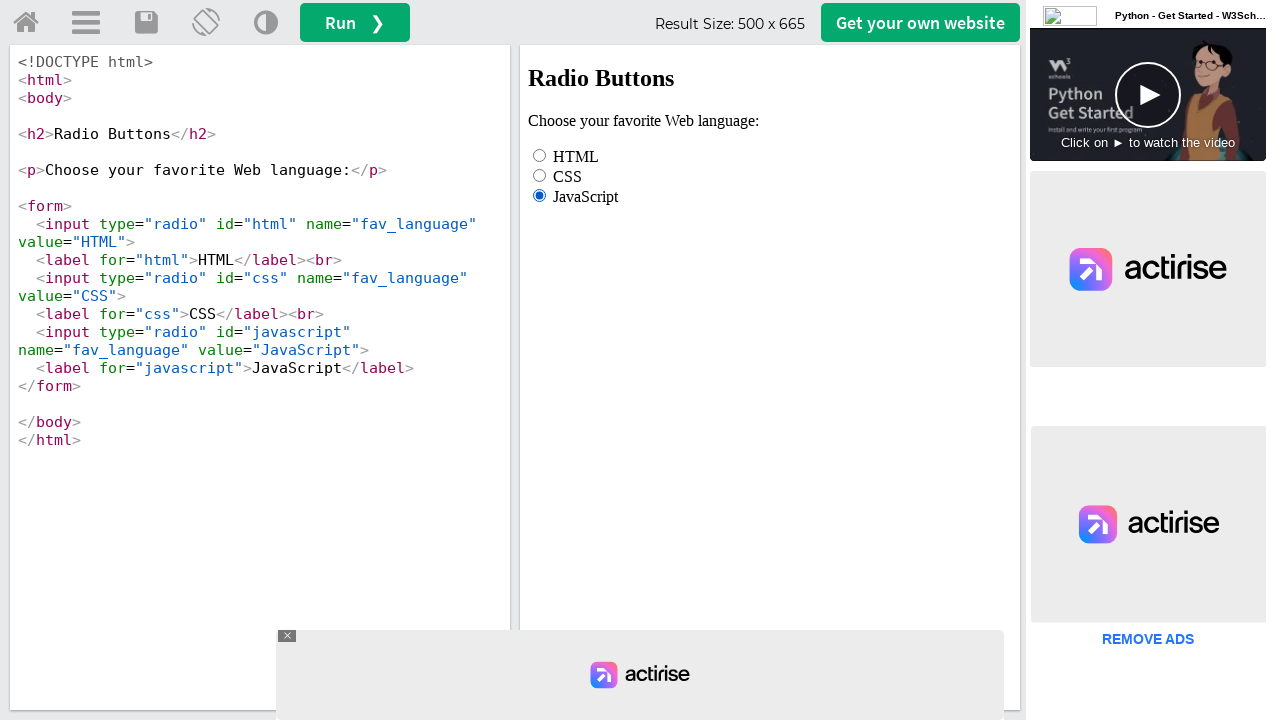

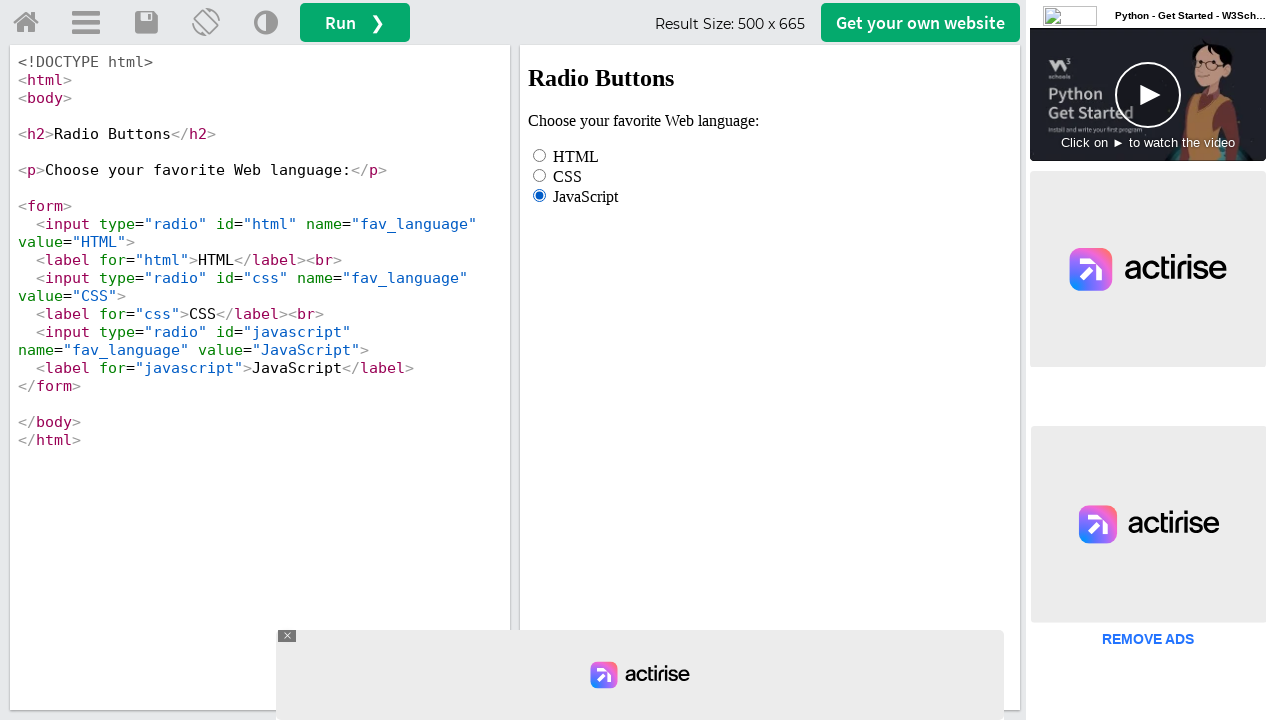